Tests user registration on ParaBank demo site by navigating to the registration page, filling out all required fields (name, address, contact info, credentials), and verifying successful account creation.

Starting URL: https://parabank.parasoft.com/parabank/index.htm

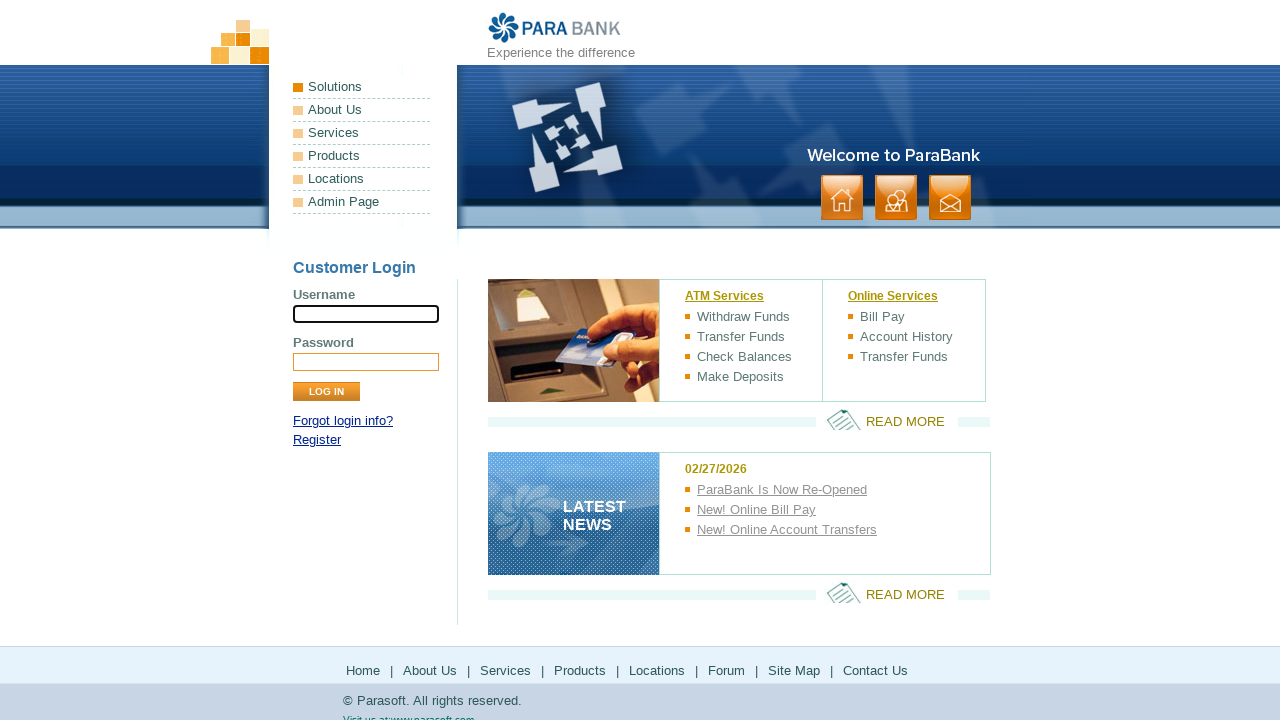

Clicked on Register link to navigate to registration page at (317, 440) on a[href*='register.htm']
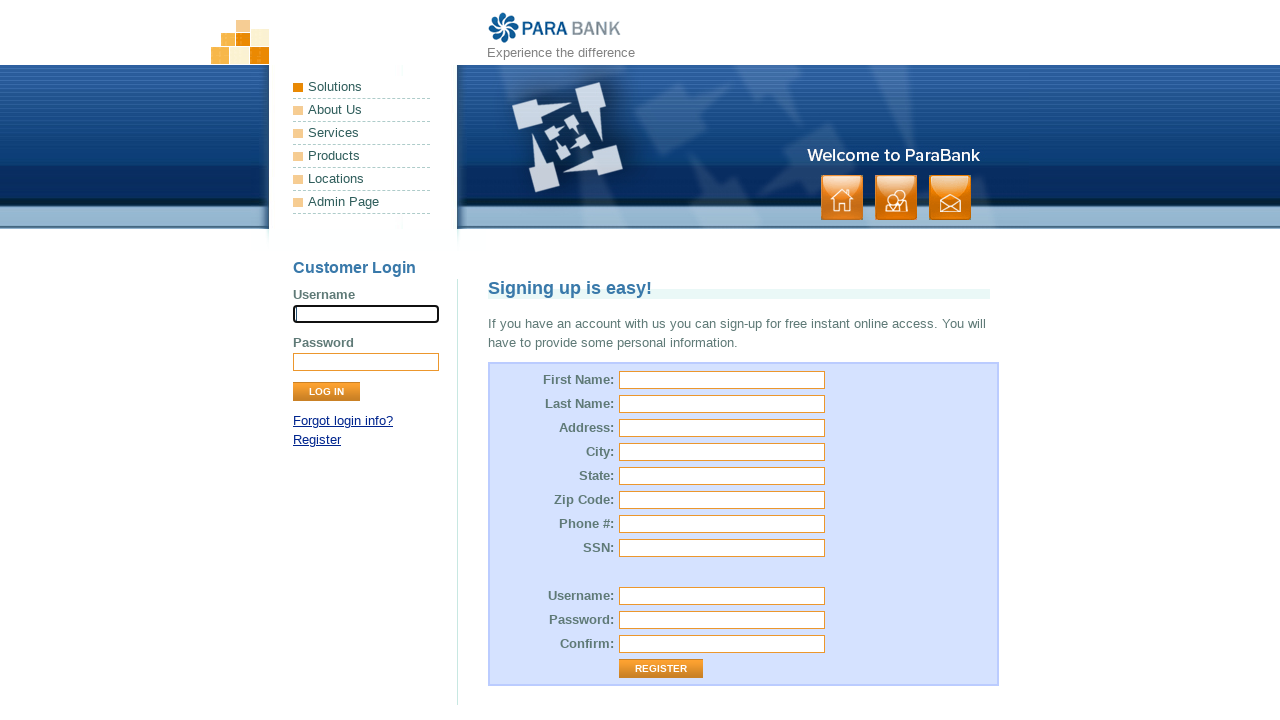

Registration form loaded and firstName field is visible
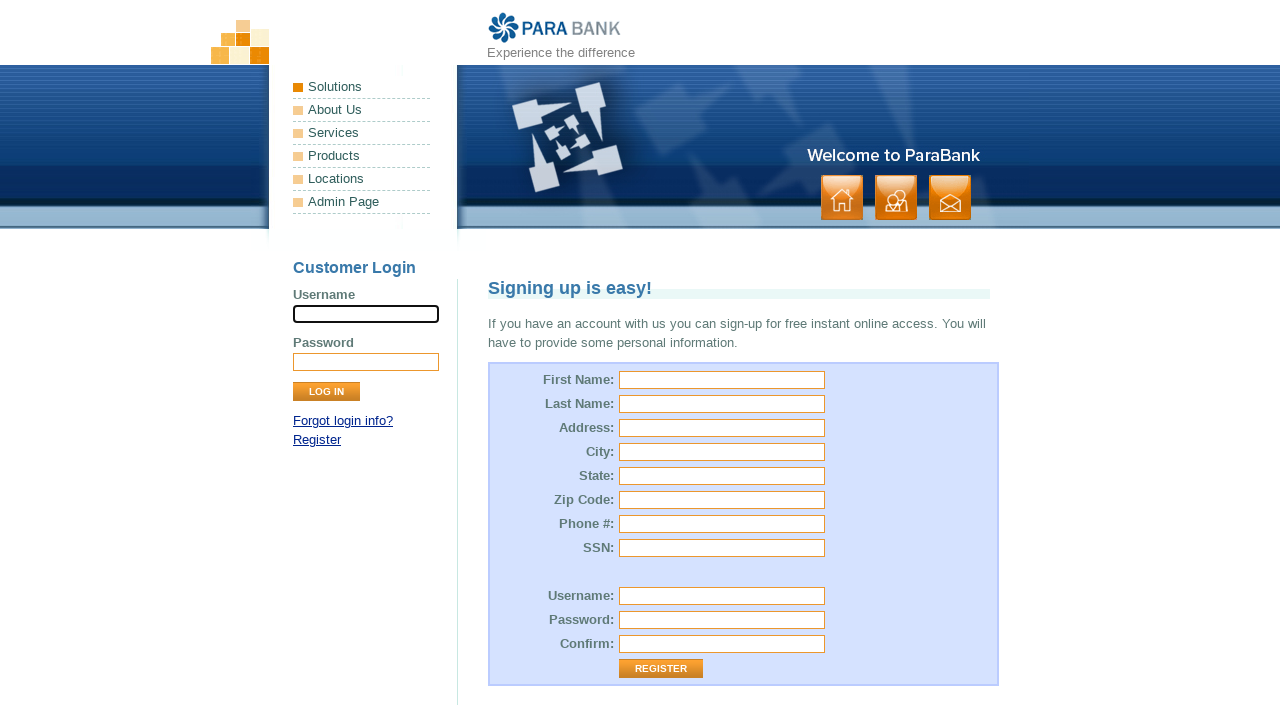

Filled firstName field with 'JohnTest' on input[id='customer.firstName']
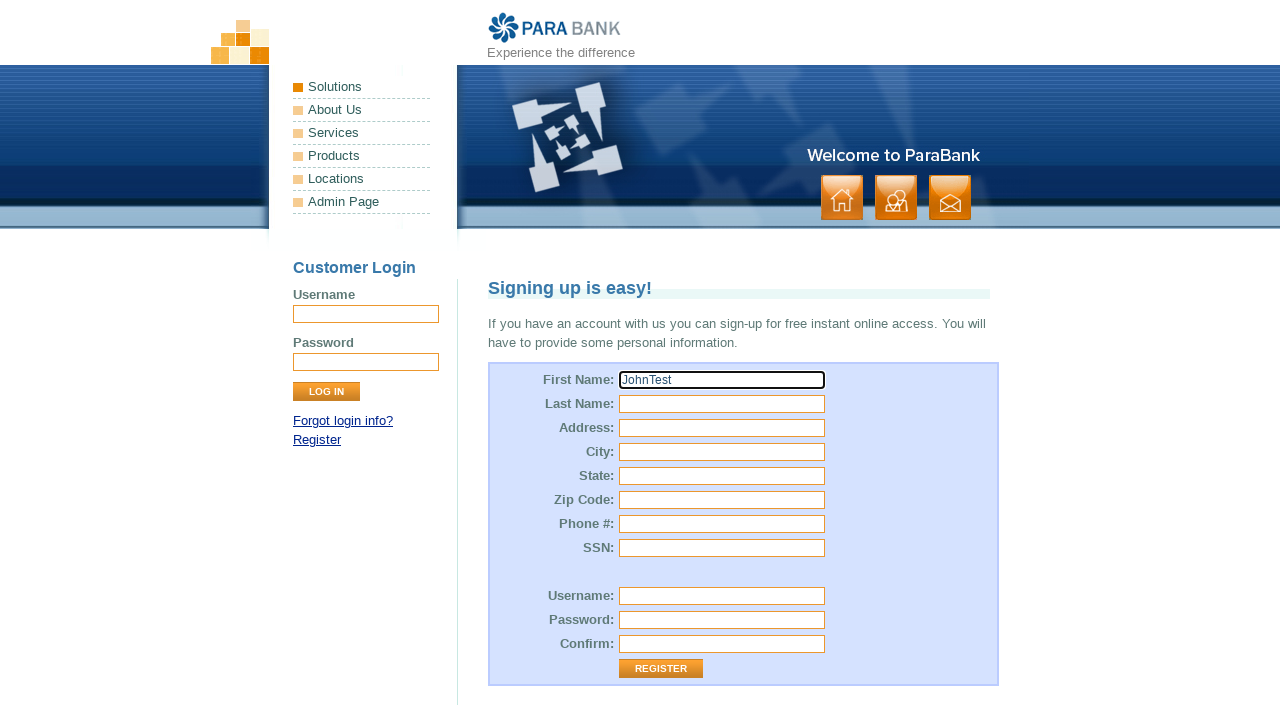

Filled lastName field with 'DoeTest' on input[id='customer.lastName']
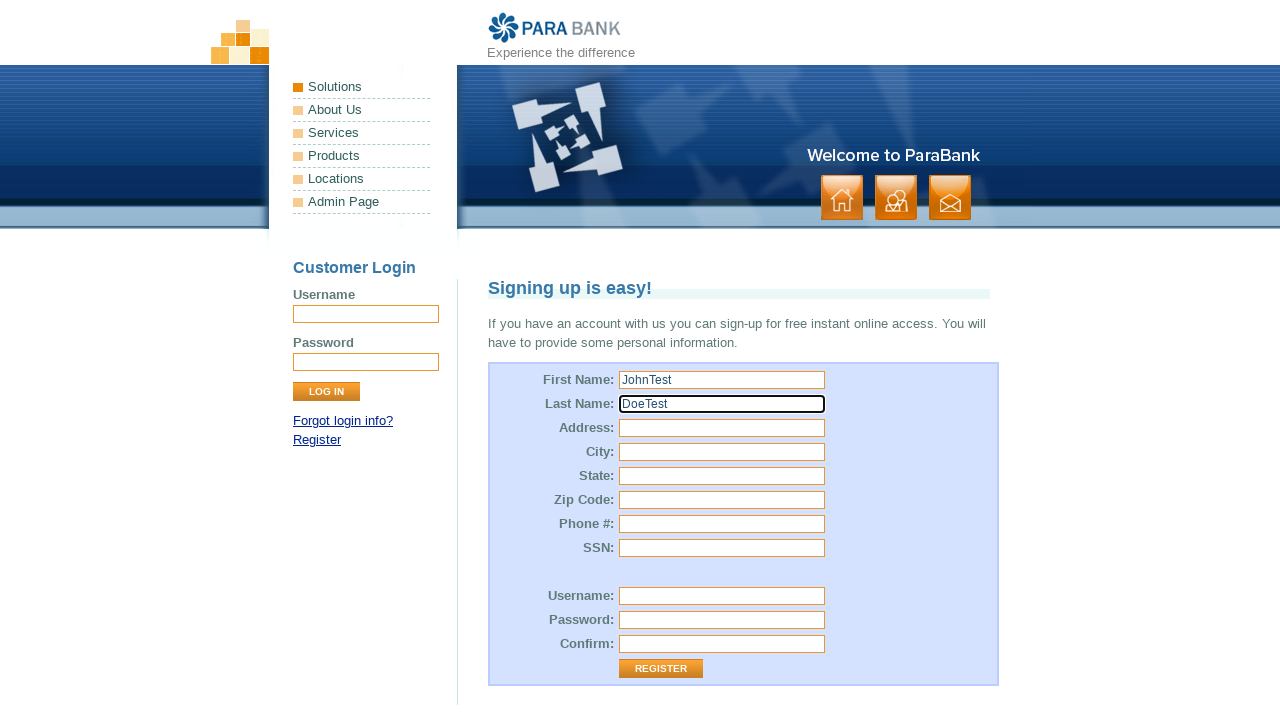

Filled street address field with '123 Test Street' on input[id='customer.address.street']
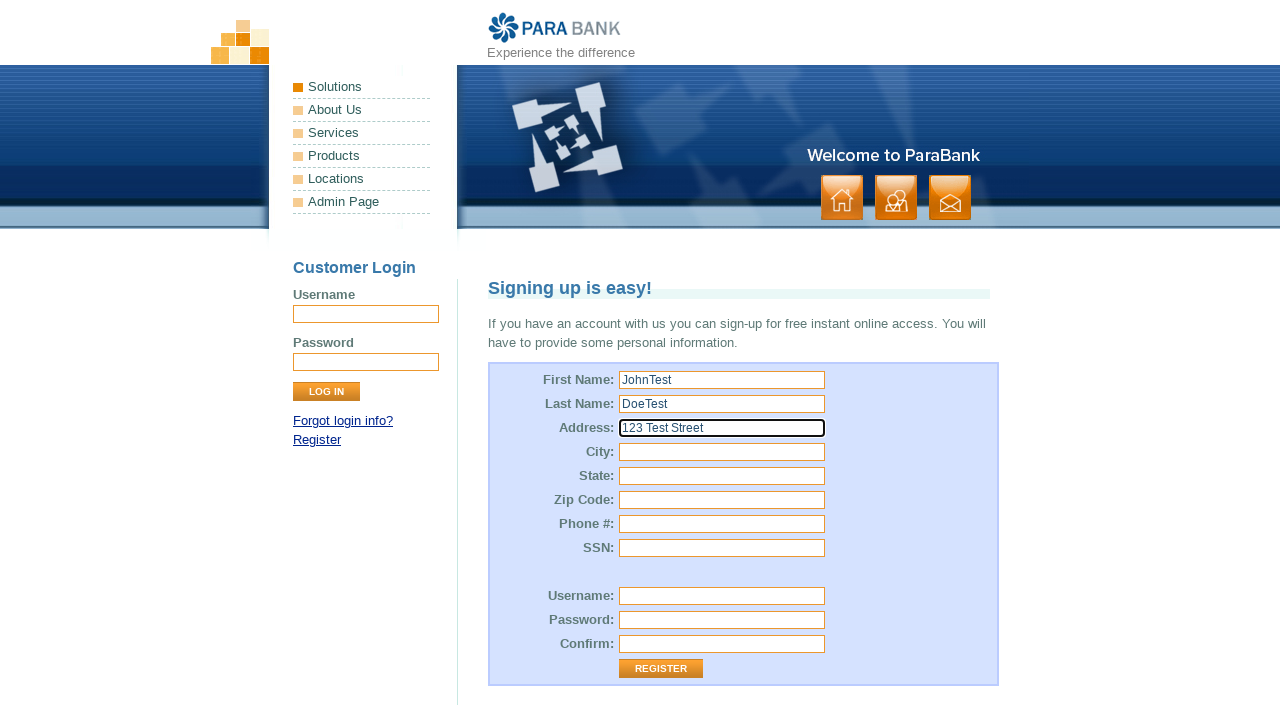

Filled city field with 'TestCity' on input[id='customer.address.city']
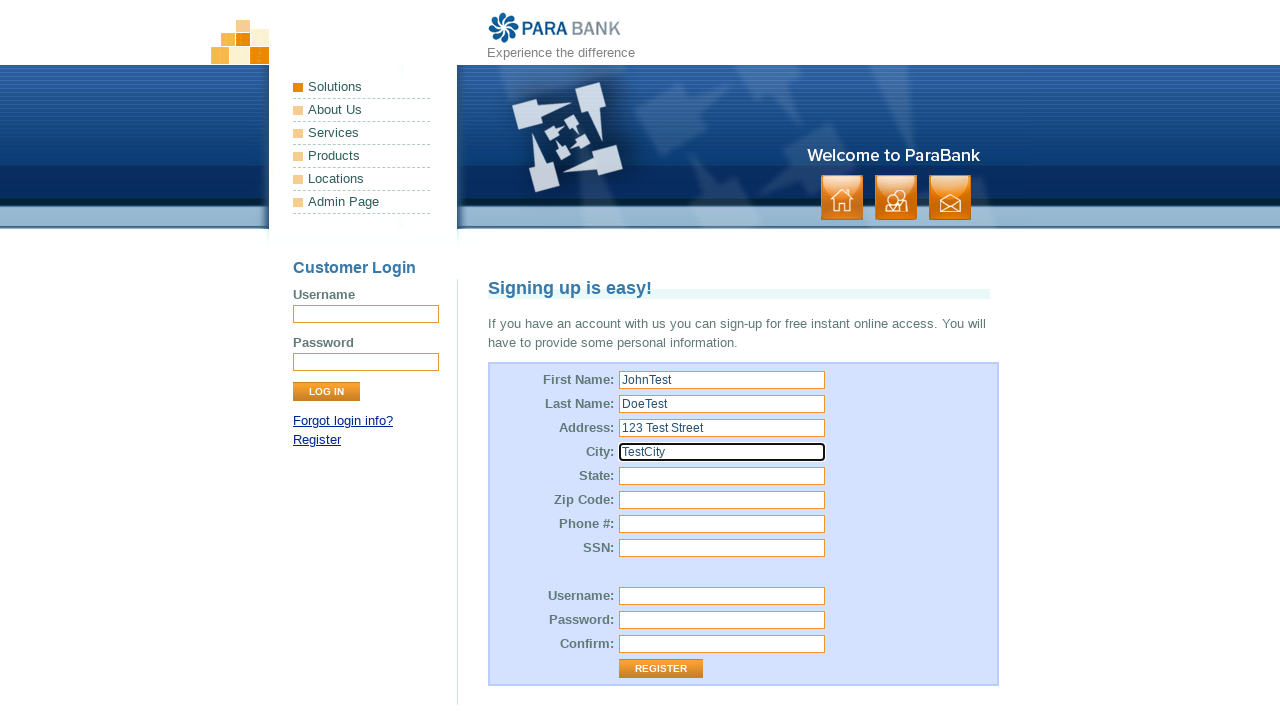

Filled state field with 'TestState' on input[id='customer.address.state']
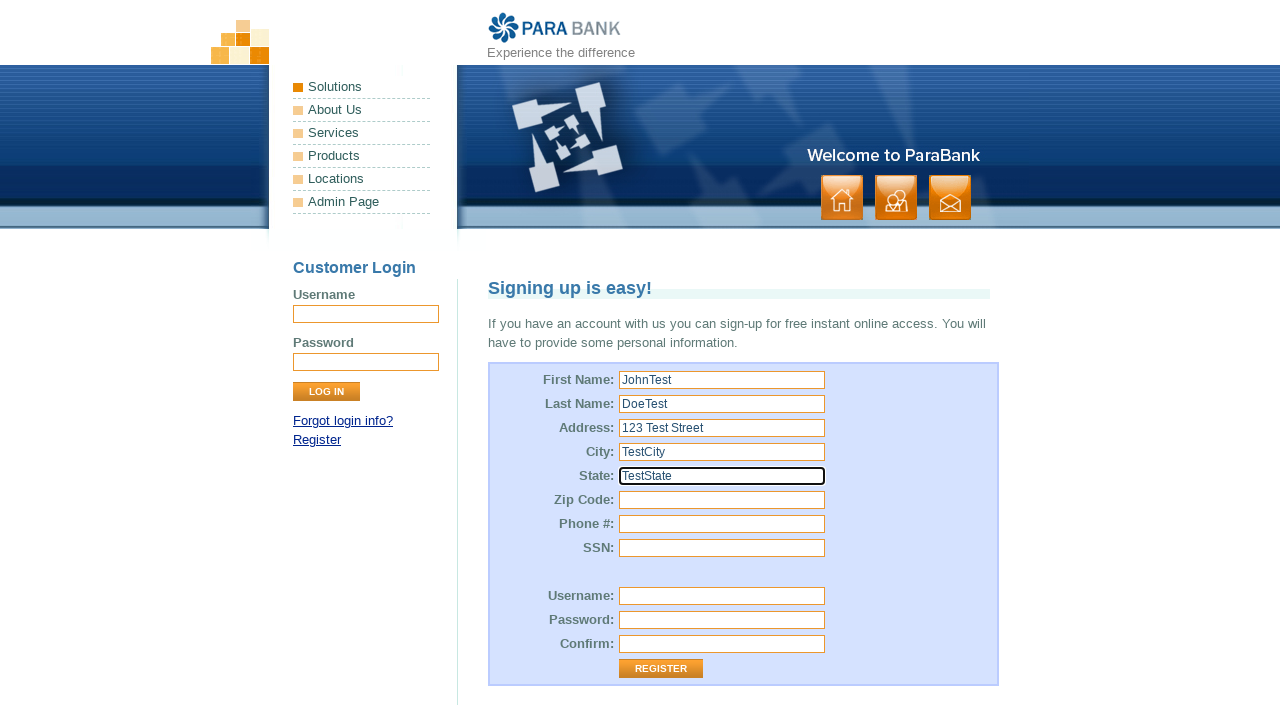

Filled zipCode field with '12345' on input[id='customer.address.zipCode']
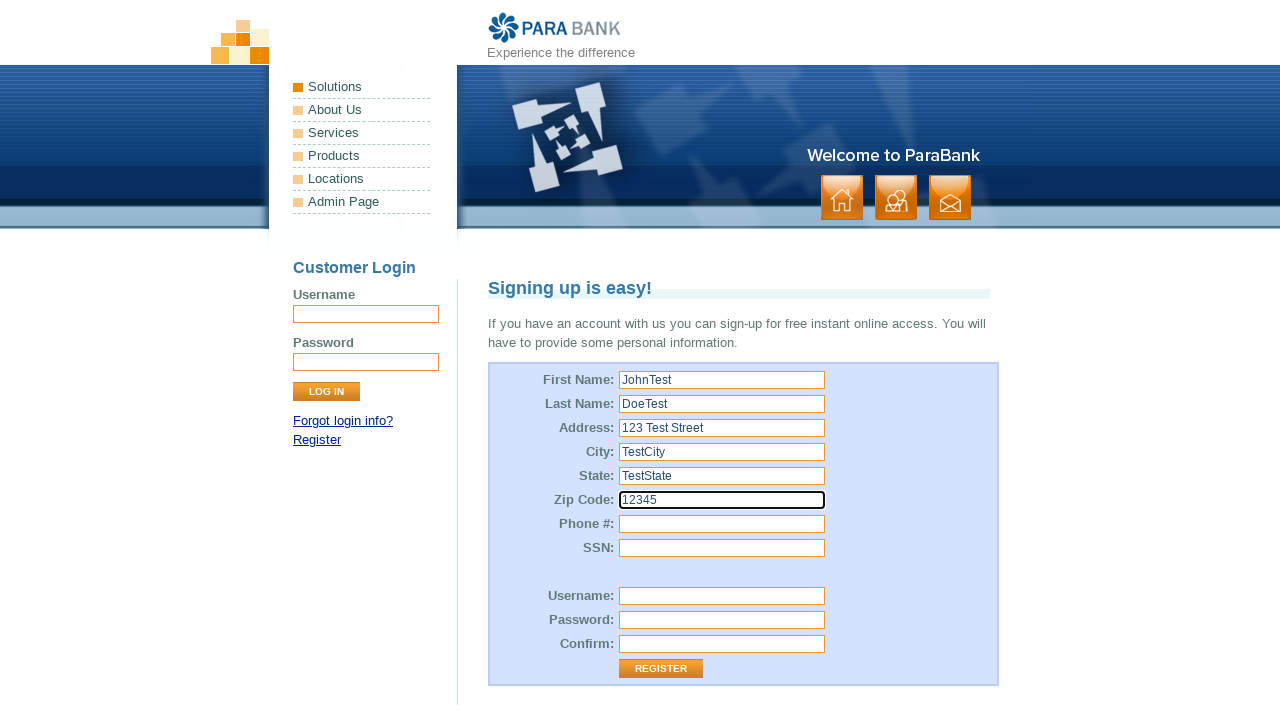

Filled phoneNumber field with '5551234567' on input[id='customer.phoneNumber']
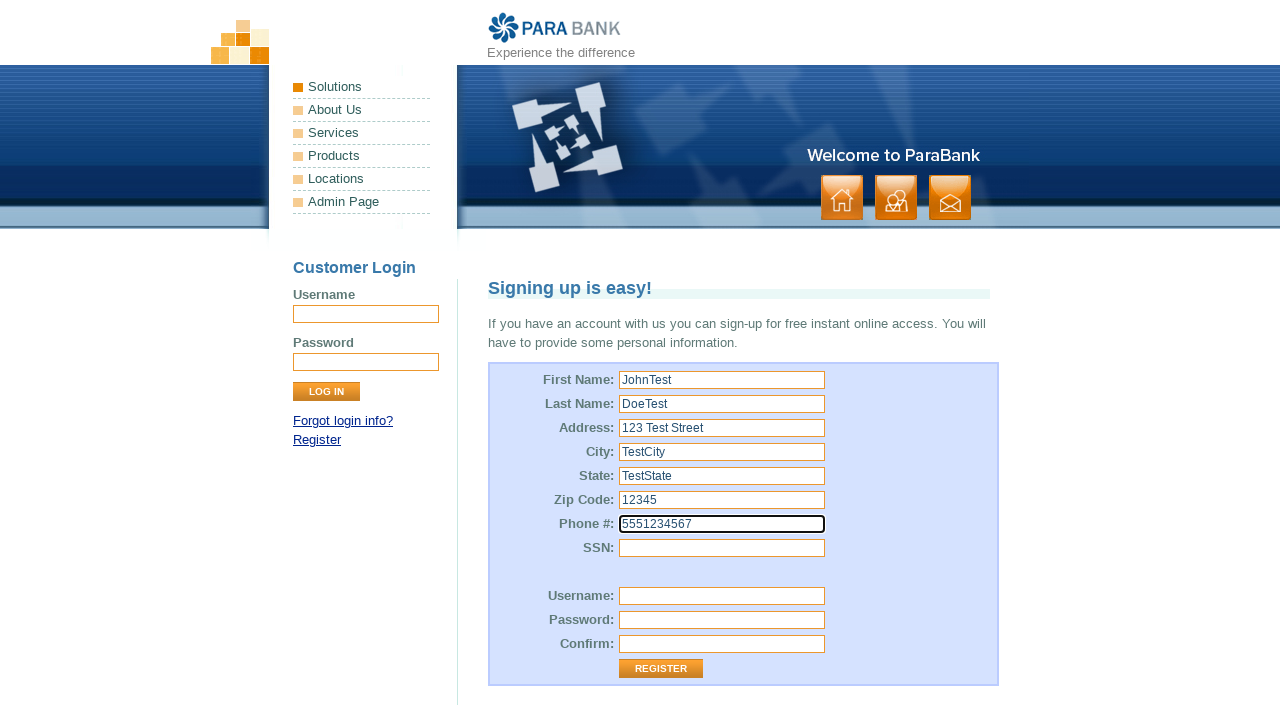

Filled SSN field with '123456789' on input[id='customer.ssn']
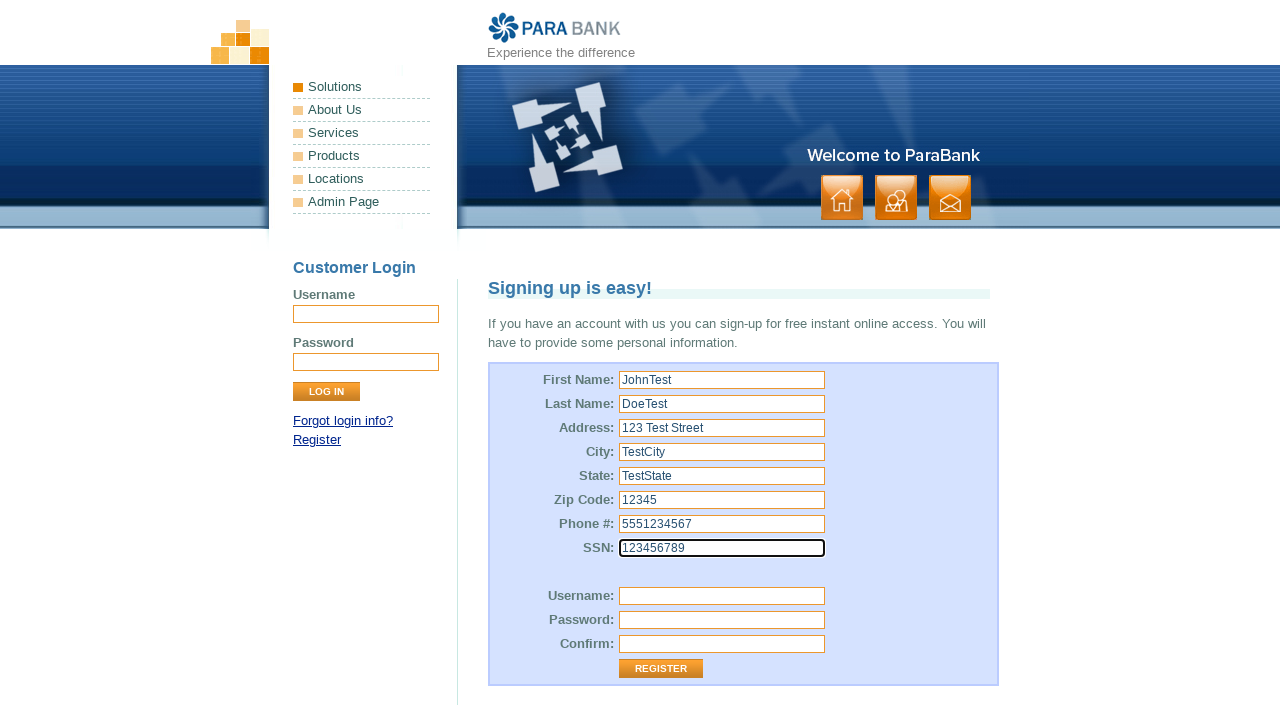

Filled username field with 'testuser1772216184' on input[id='customer.username']
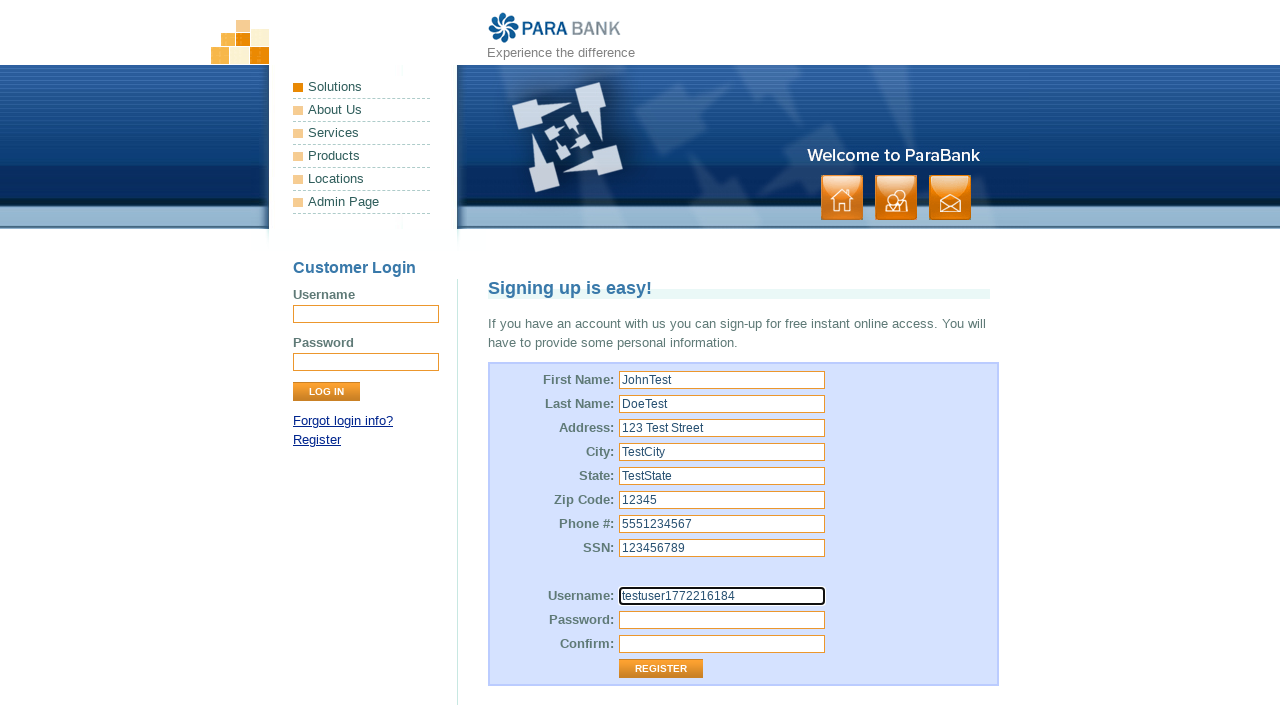

Filled password field with 'TestPassword123' on input[id='customer.password']
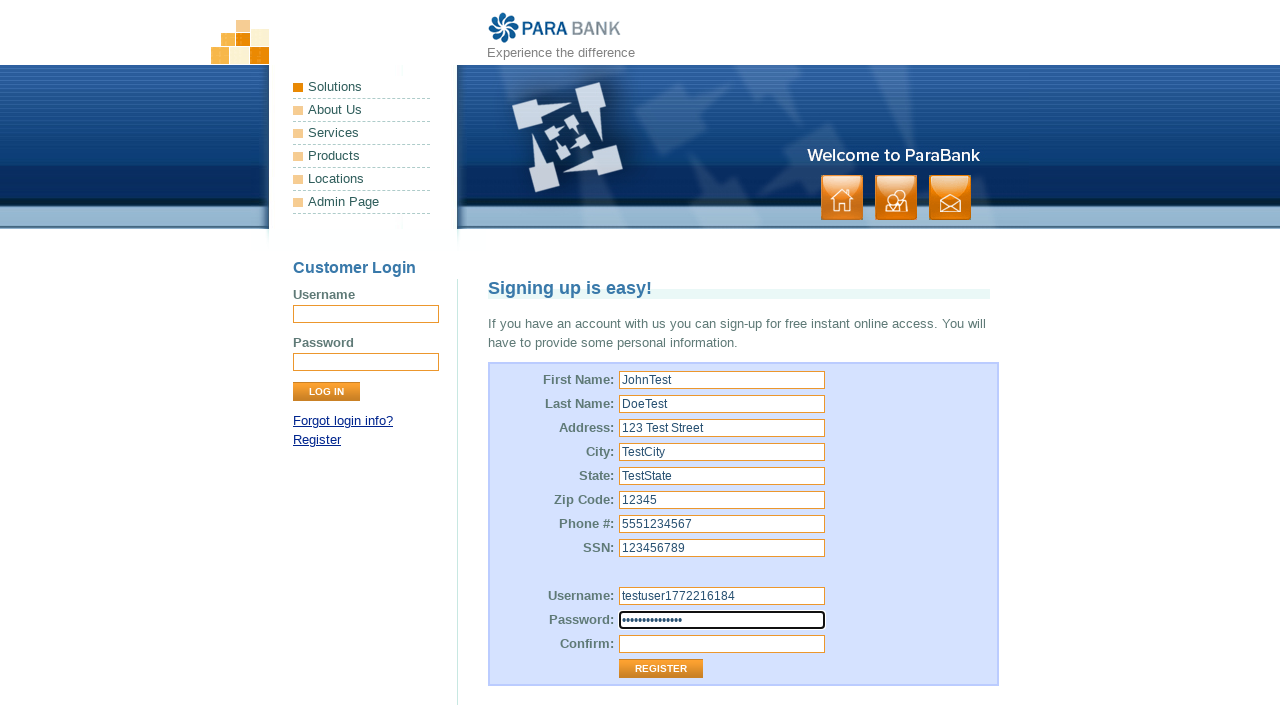

Filled password confirmation field with 'TestPassword123' on input[id='repeatedPassword']
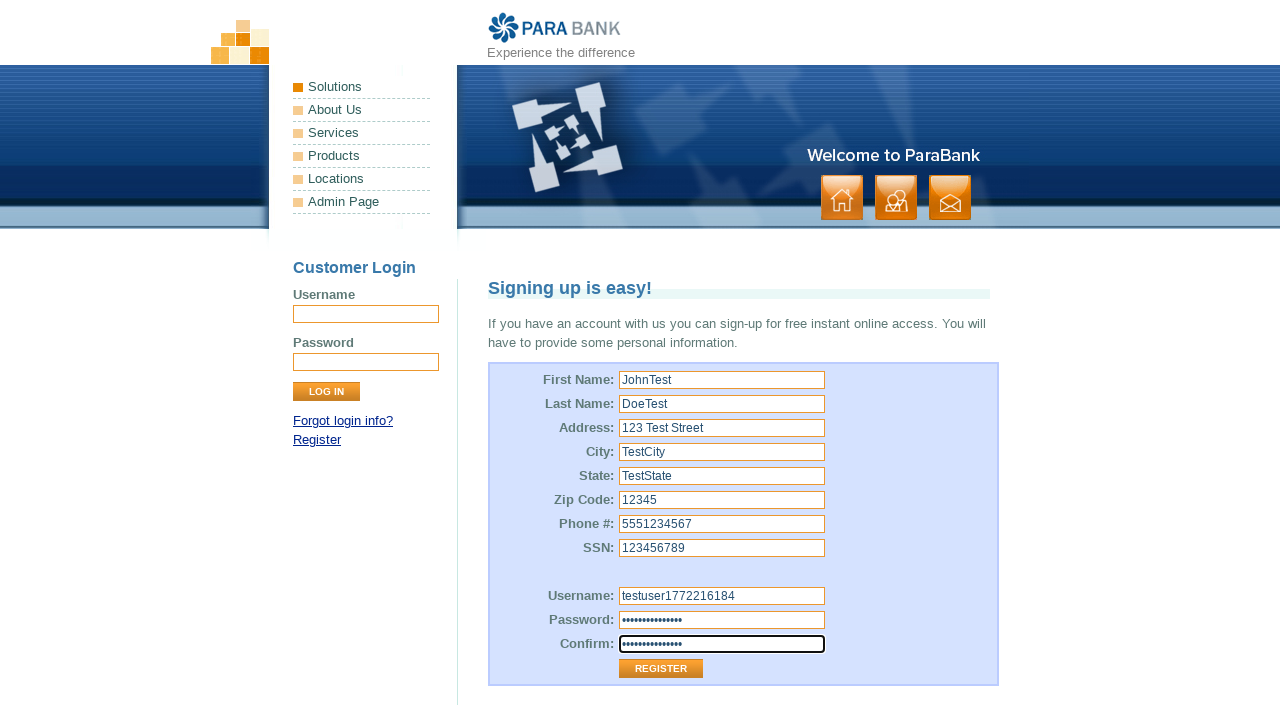

Clicked Register button to submit the form at (661, 669) on input[value='Register']
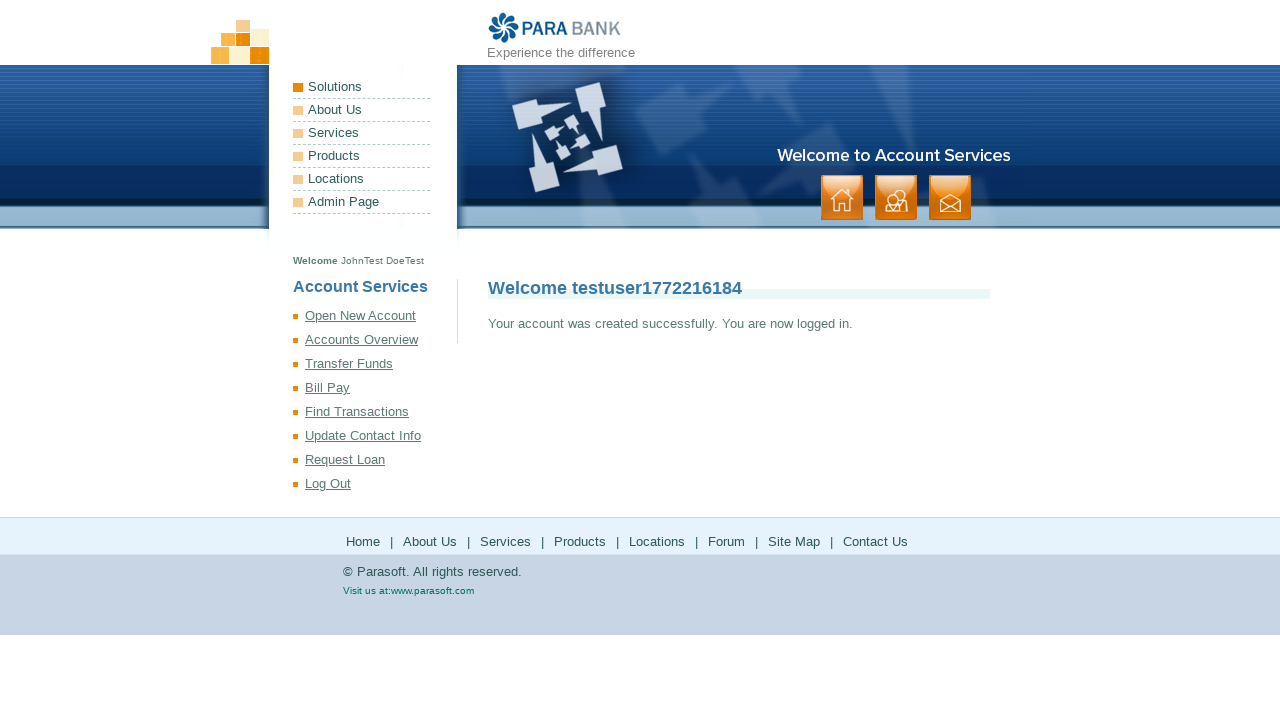

Account creation success message appeared
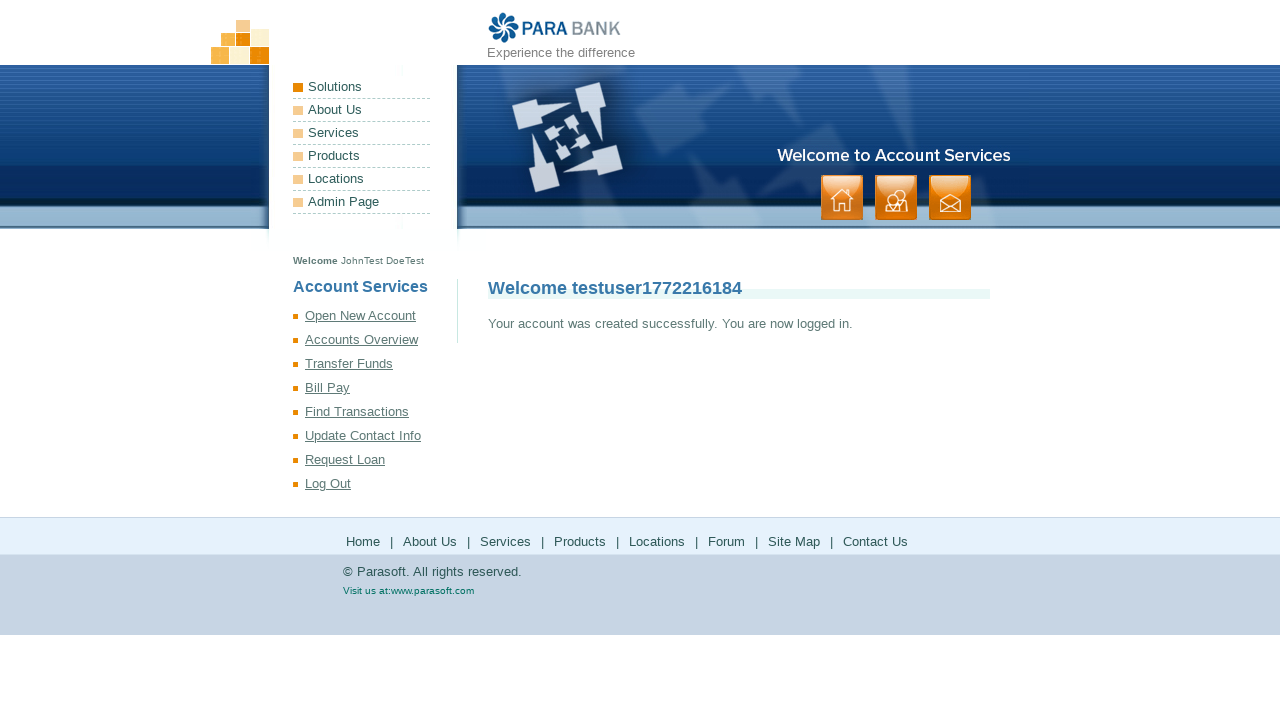

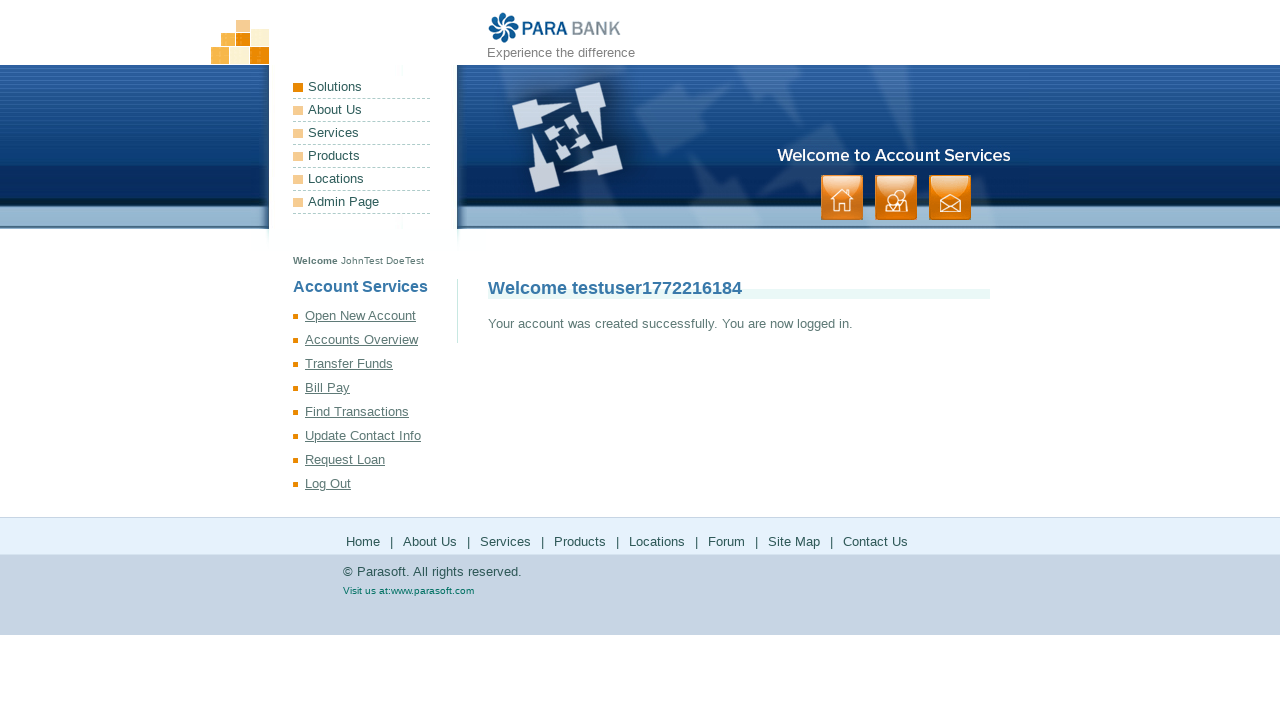